Tests nested iframe handling by navigating through multiple frames and entering text in an input field within the inner frame

Starting URL: https://demo.automationtesting.in/Frames.html

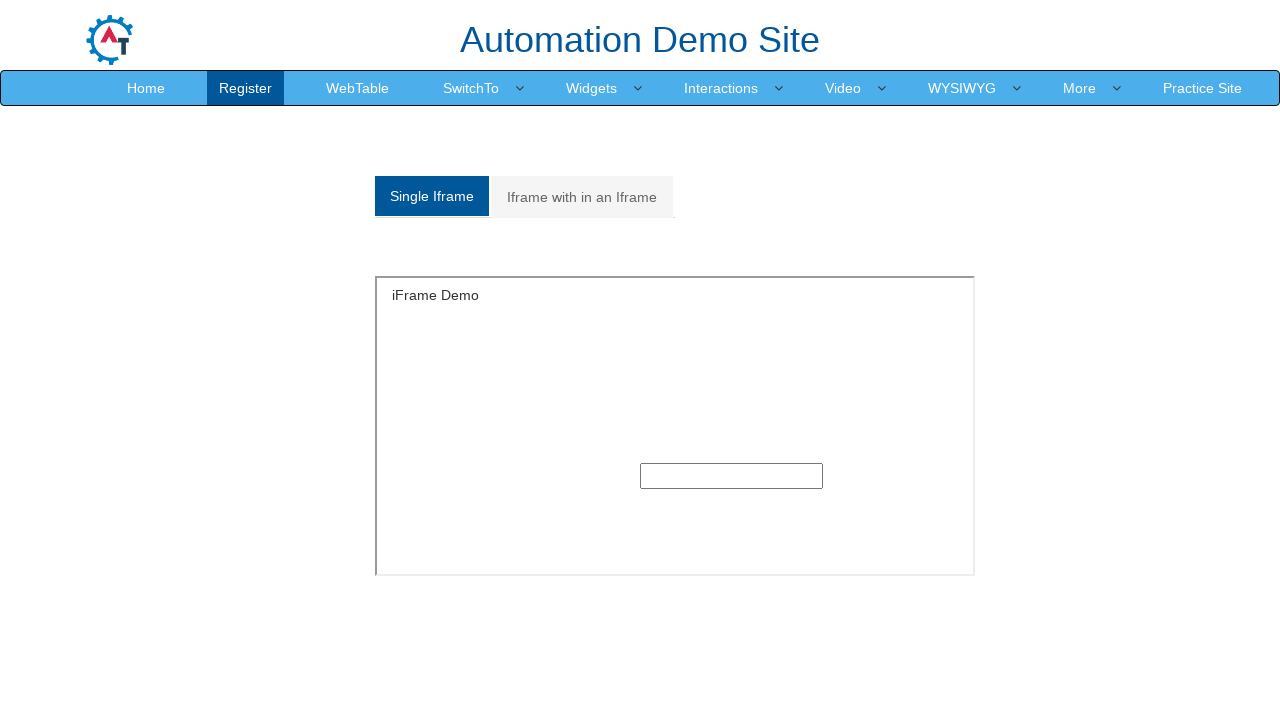

Clicked on 'Iframe with in an Iframe' tab at (582, 197) on xpath=//a[normalize-space()='Iframe with in an Iframe']
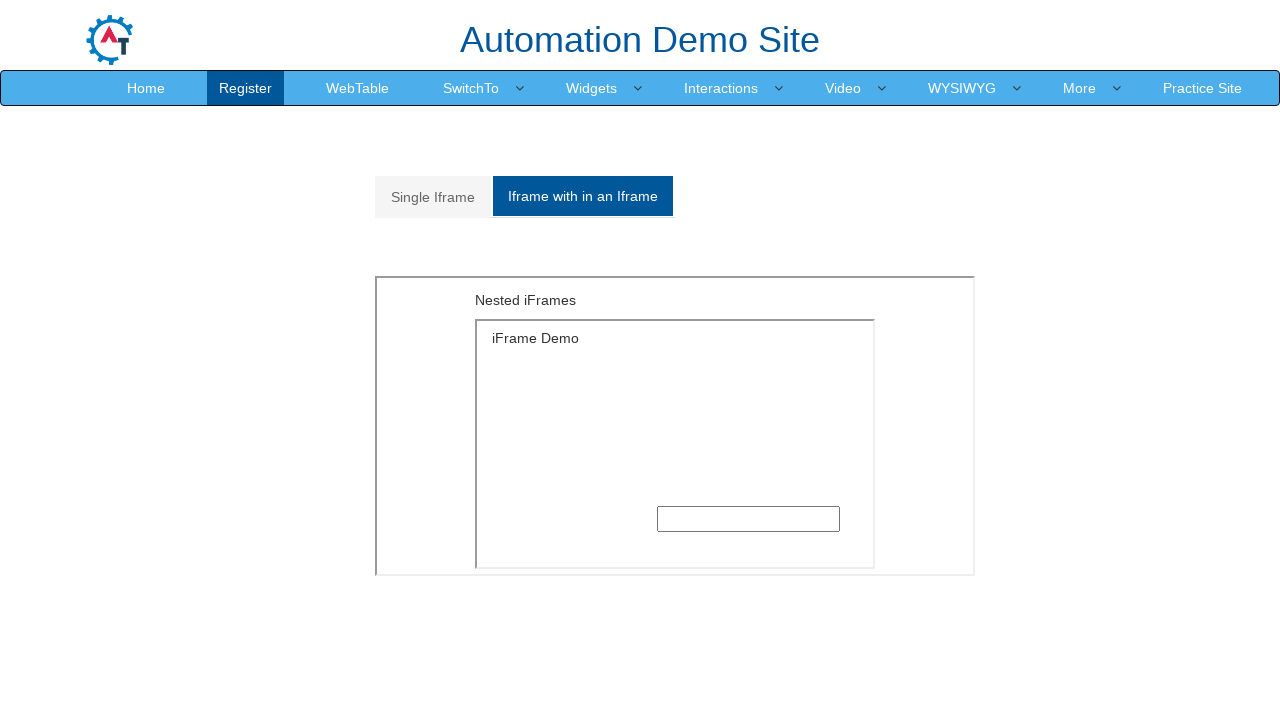

Located outer frame with src='MultipleFrames.html'
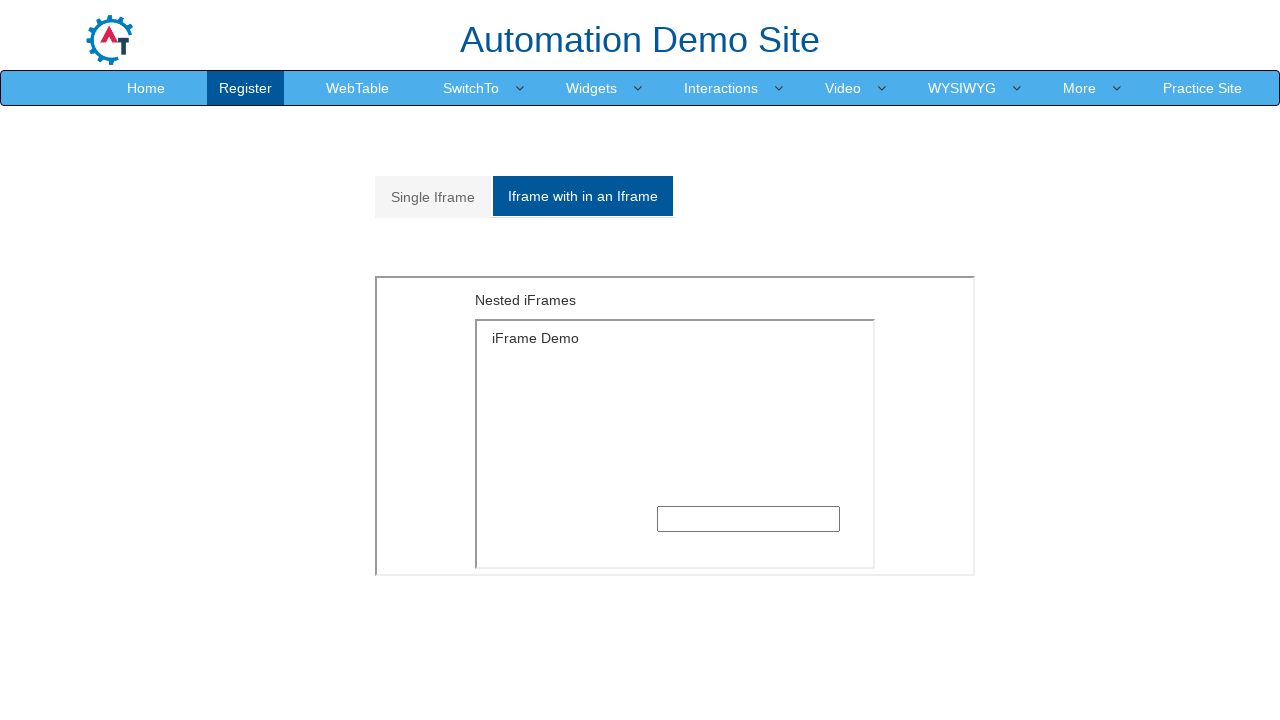

Located inner frame within the outer frame
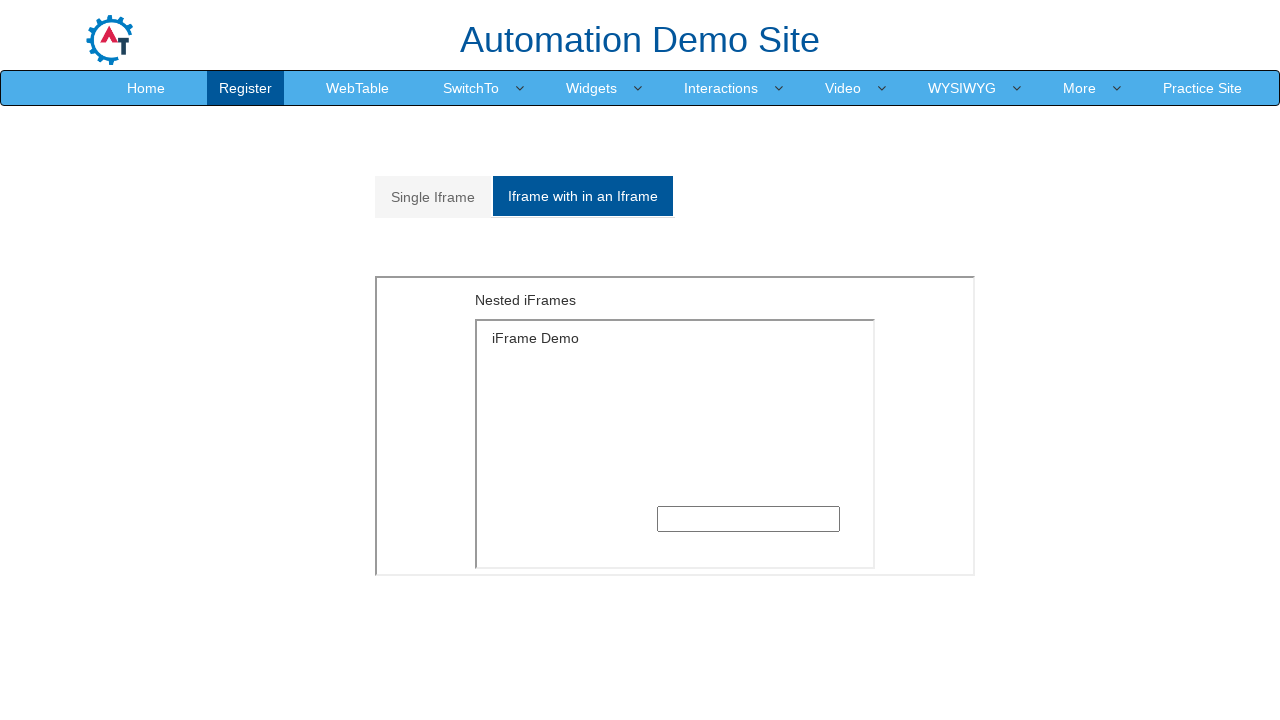

Entered text 'HELLO WELCOME TO PAGE' in input field within inner frame on xpath=//iframe[@src='MultipleFrames.html'] >> internal:control=enter-frame >> xp
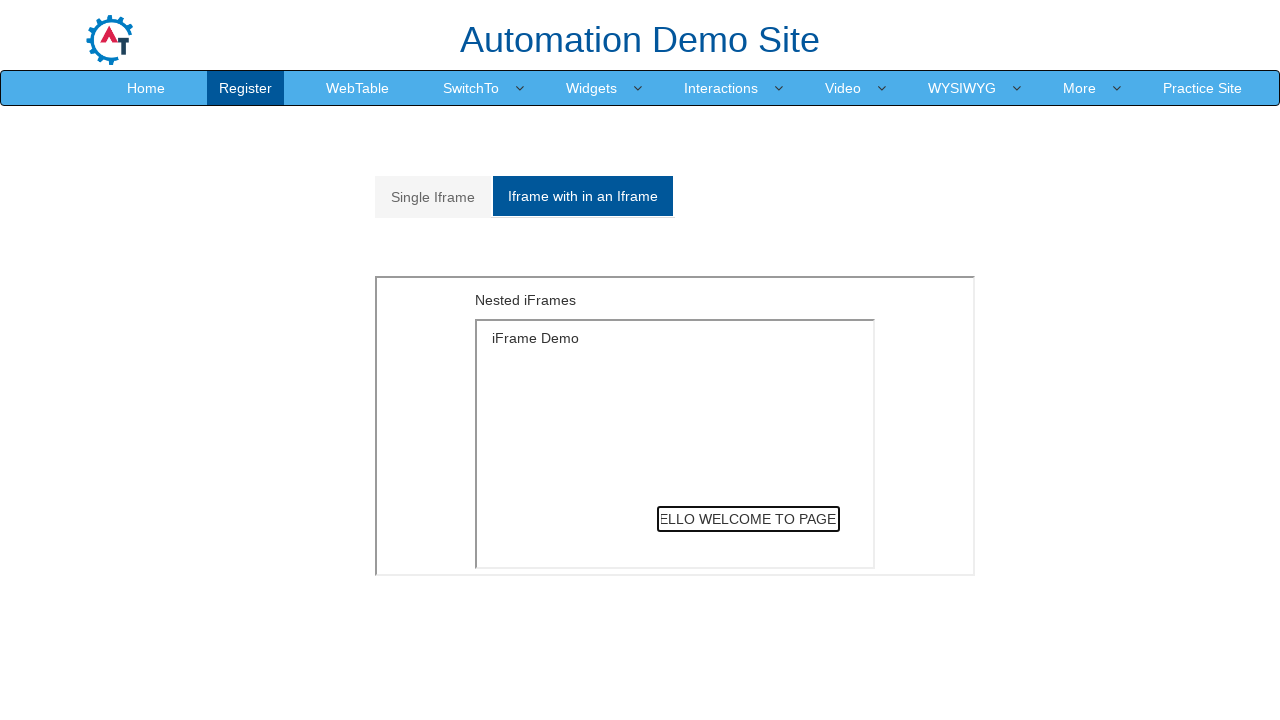

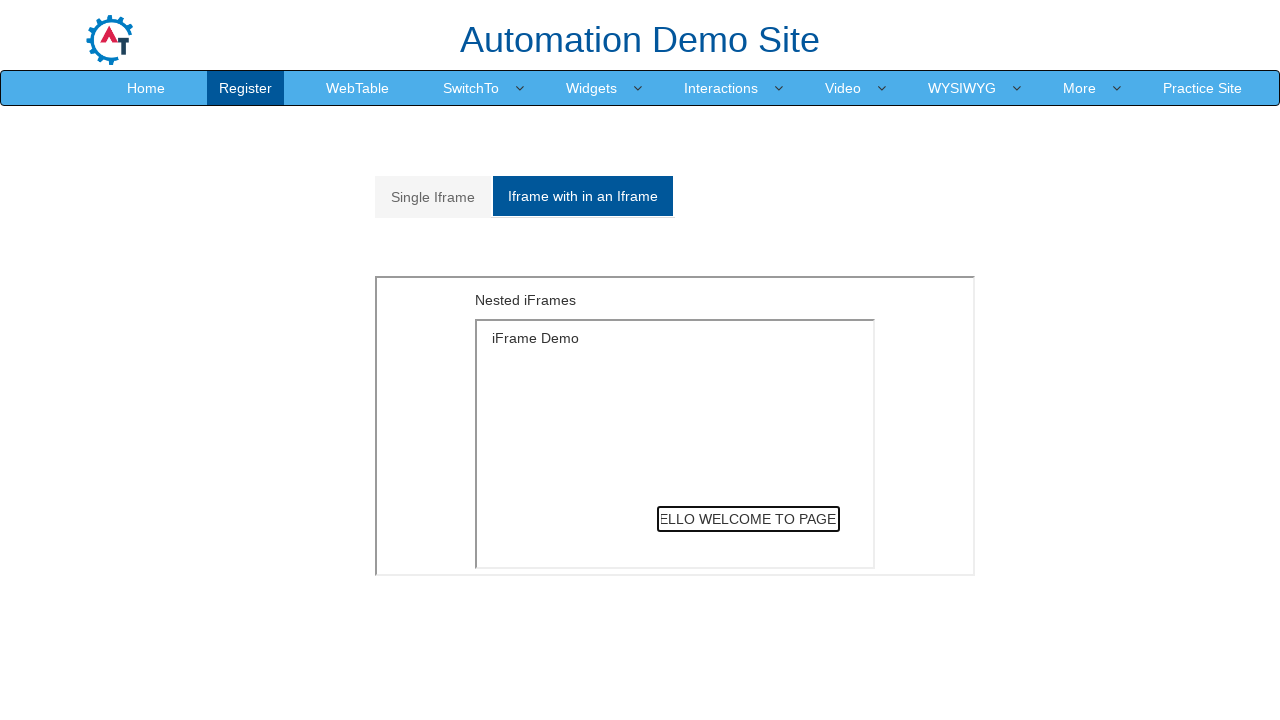